Navigates to Python.org homepage and verifies that upcoming events section with dates and event names is displayed

Starting URL: https://www.python.org/

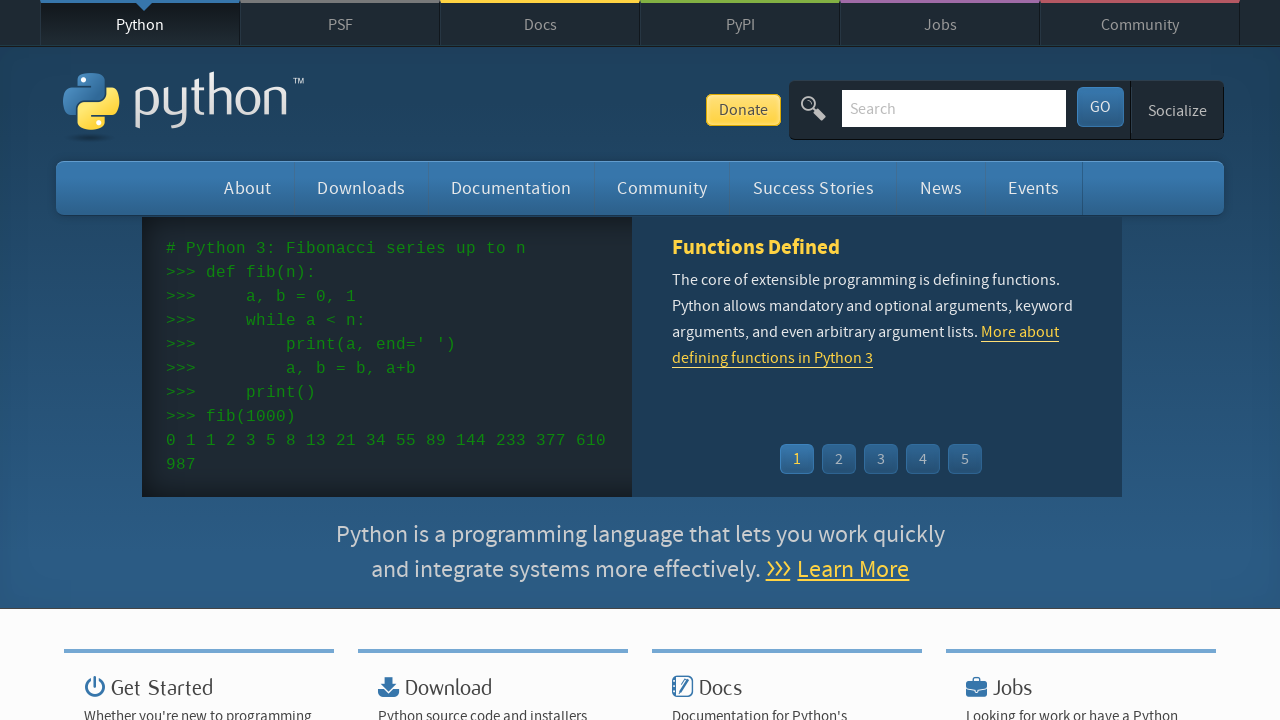

Navigated to Python.org homepage
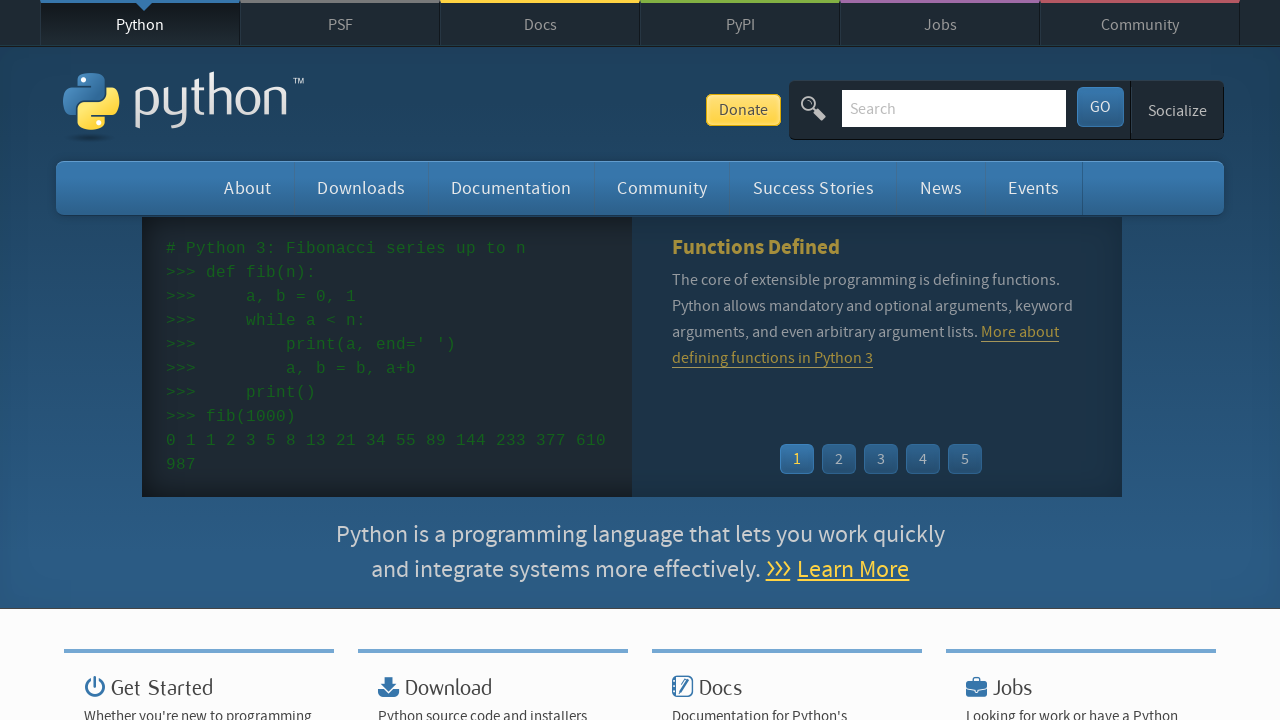

Events section loaded
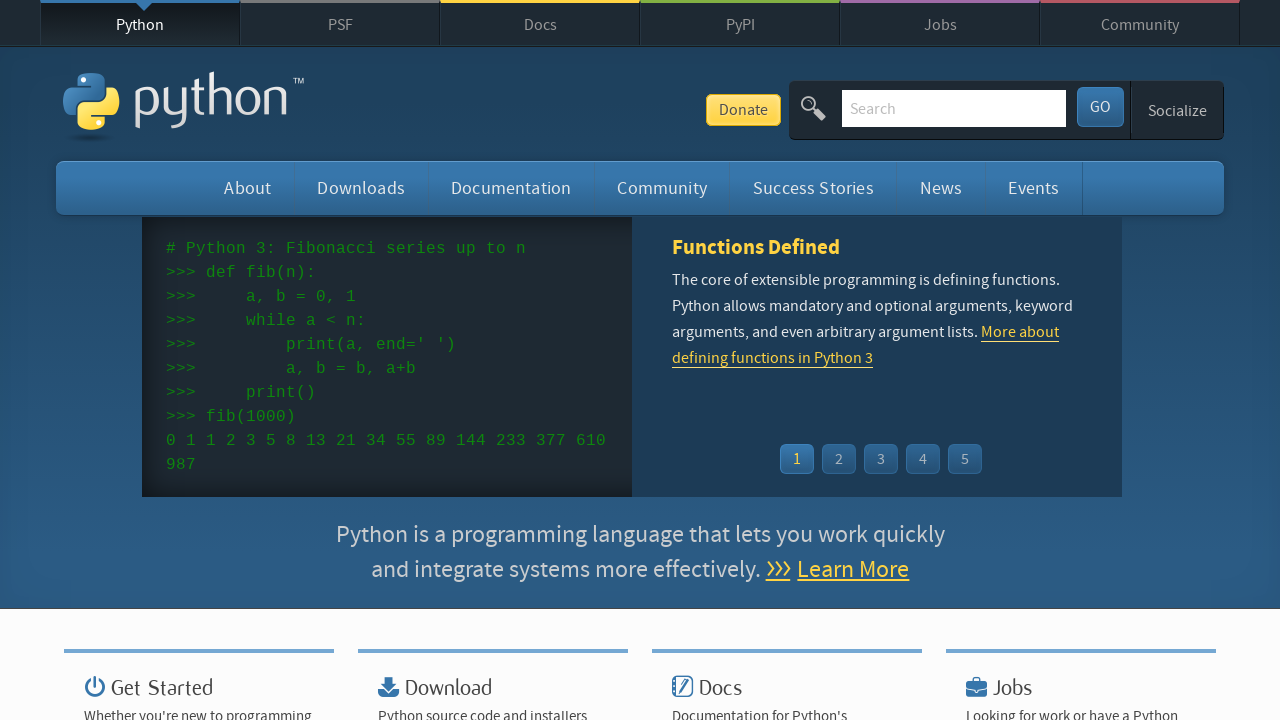

Event dates are present in the upcoming events section
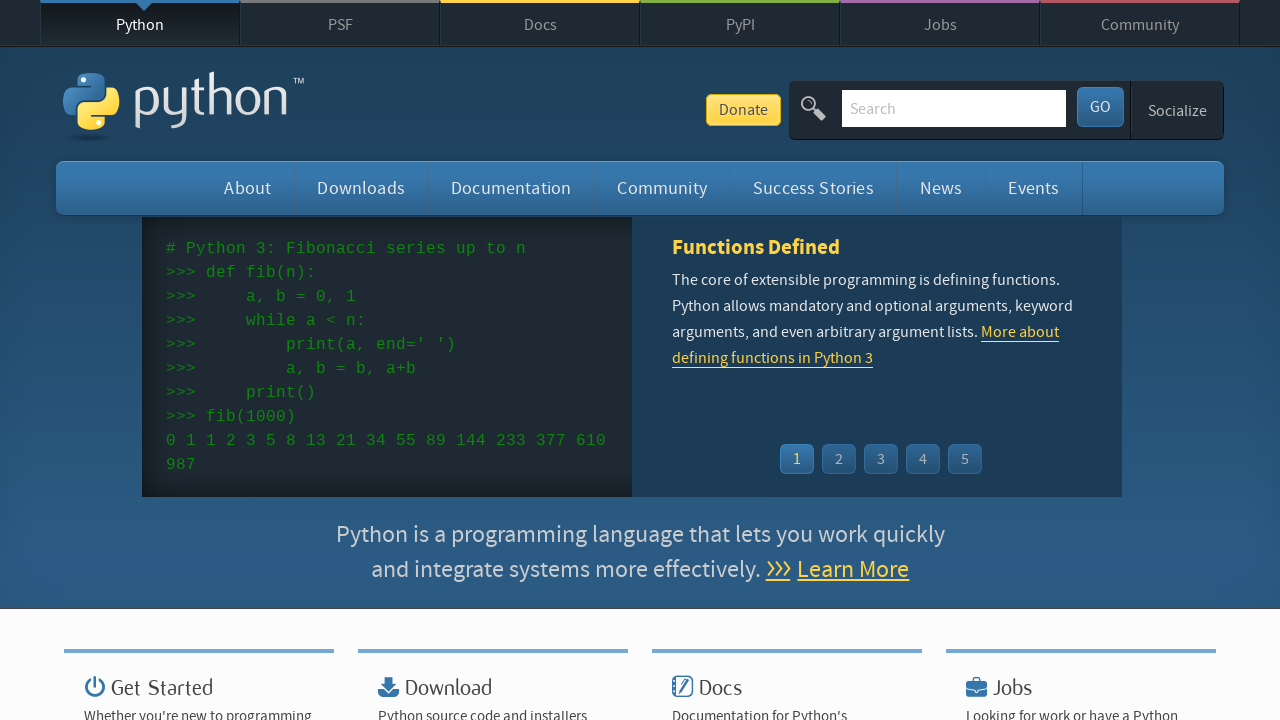

Event names/links are present in the upcoming events section
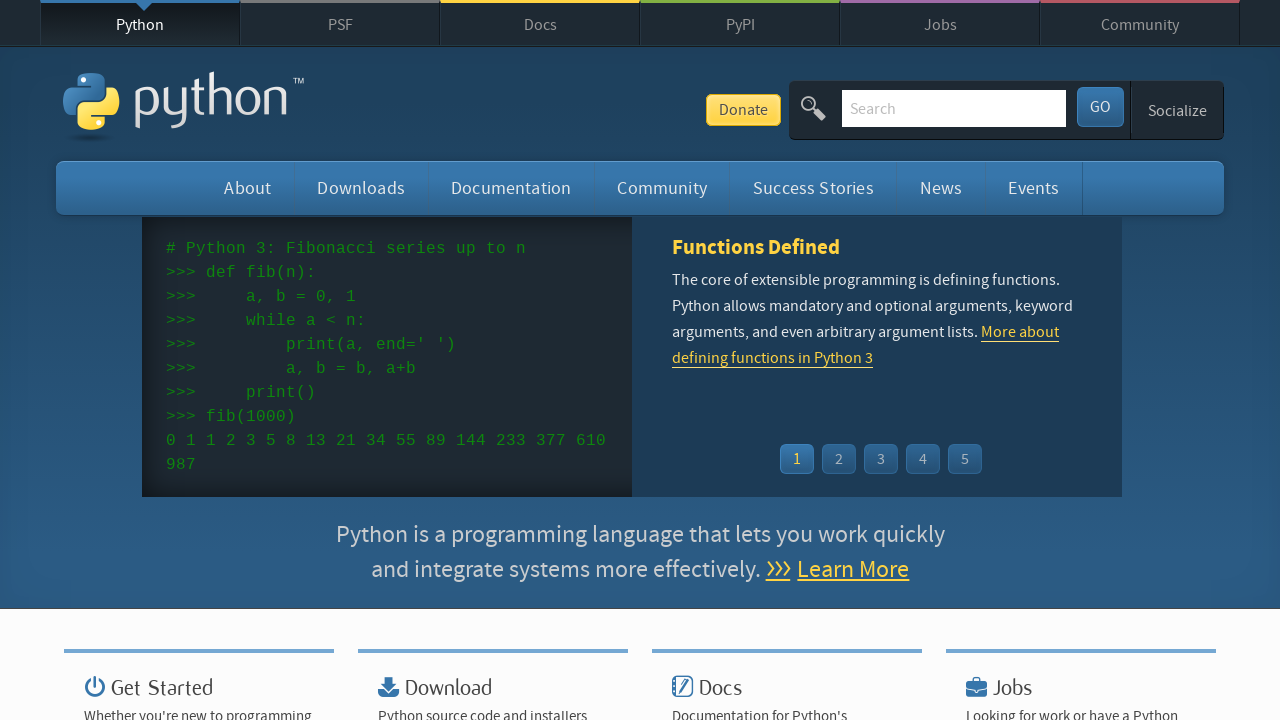

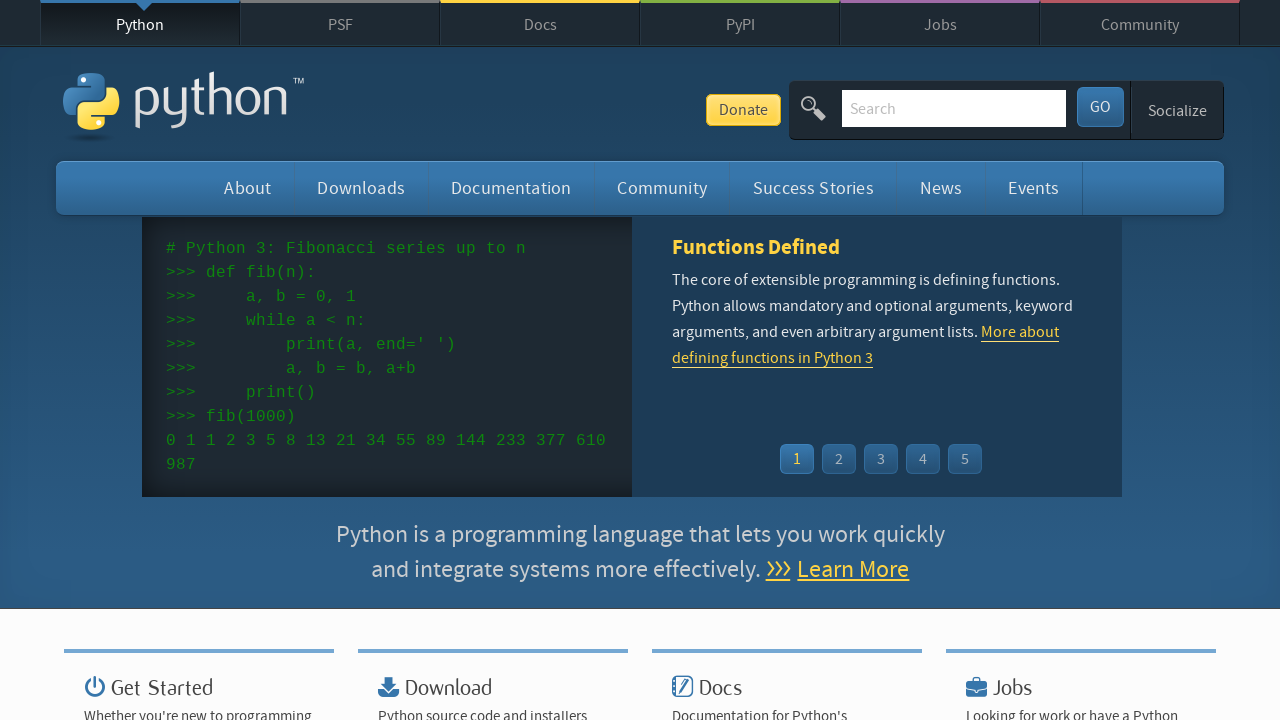